Tests XPath locators by navigating between pages, adding todo items, and using XPath selectors to interact with elements

Starting URL: https://demo.playwright.dev/todomvc/

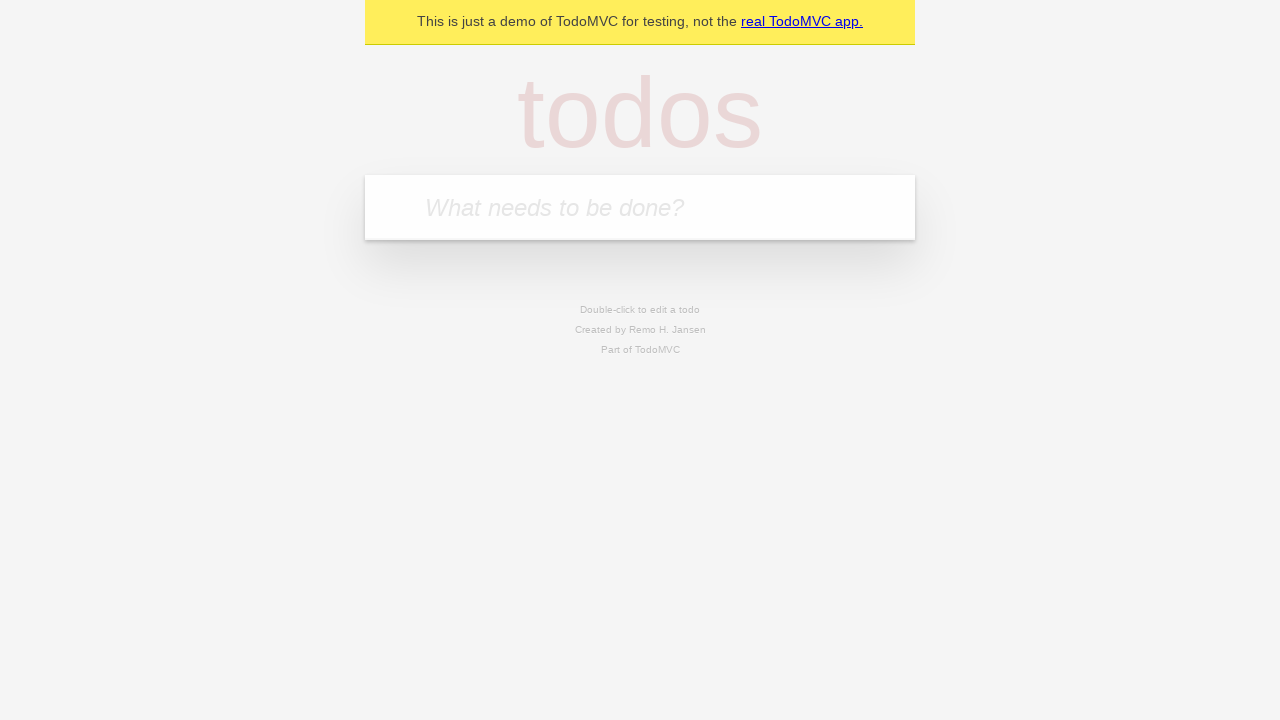

Navigated to TodoMVC app hash route
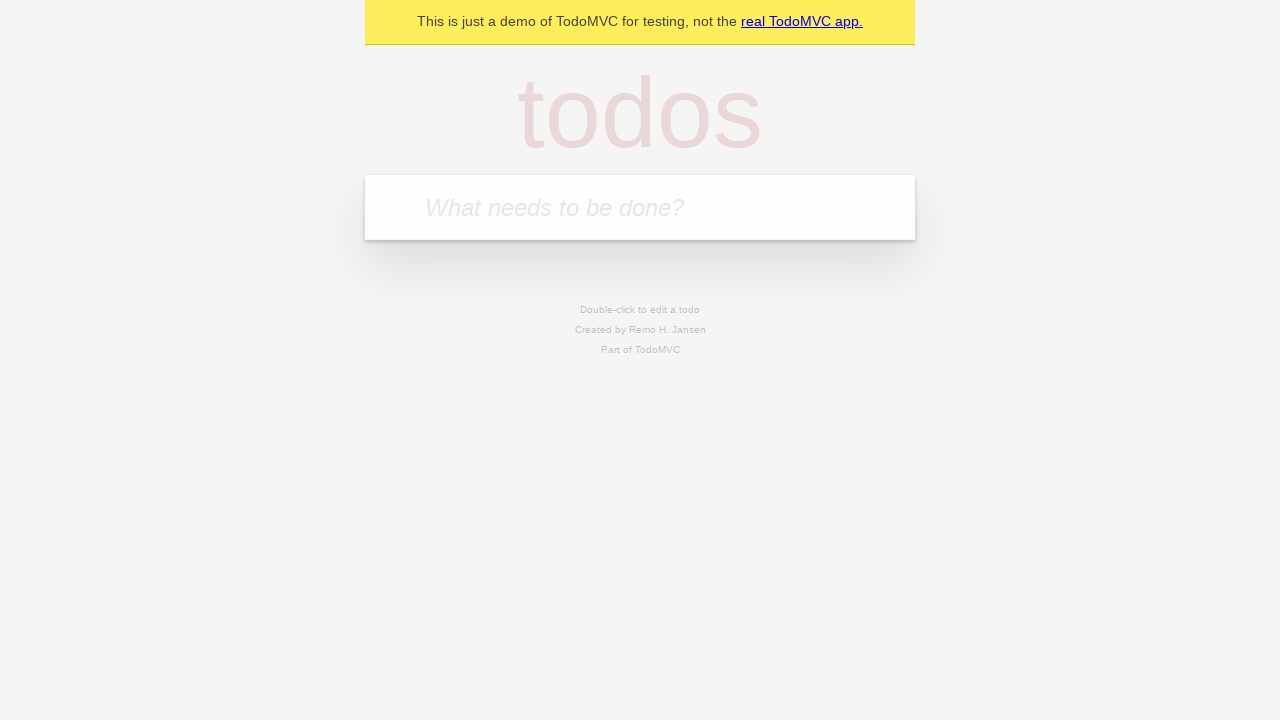

Clicked on todo input field at (640, 207) on internal:attr=[placeholder="What needs to be done?"i]
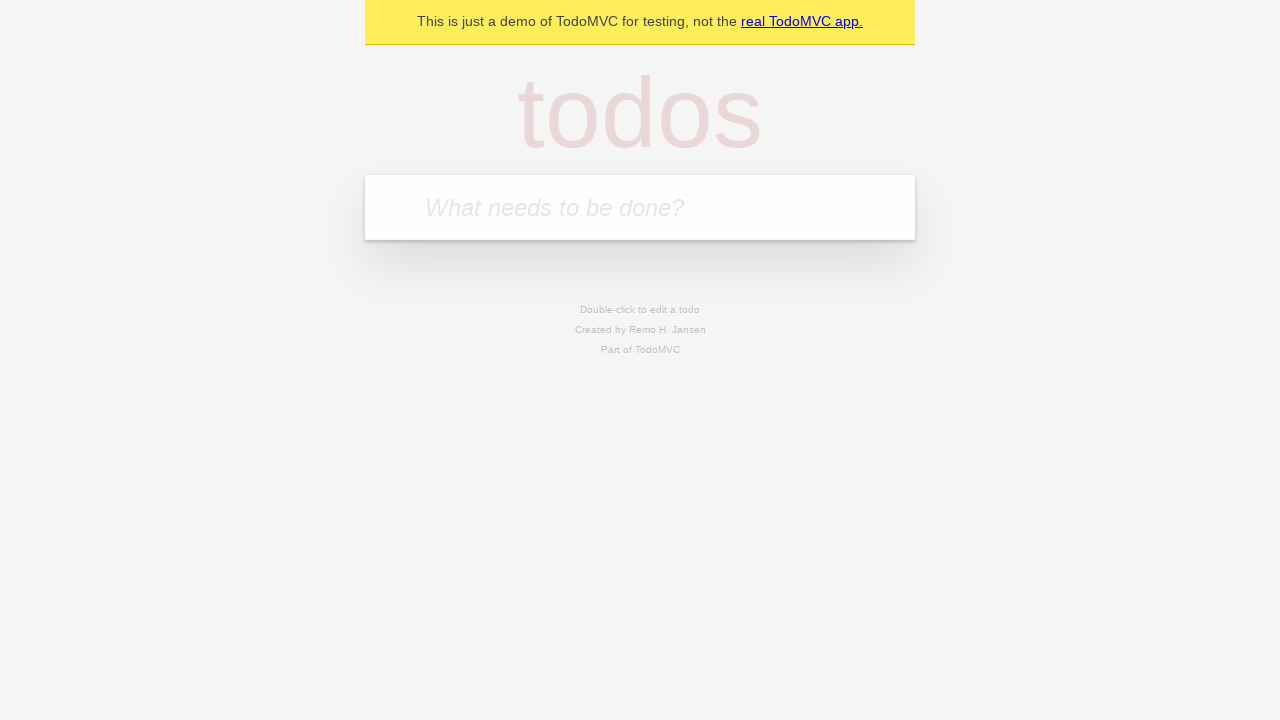

Filled todo input with 'hello' on internal:attr=[placeholder="What needs to be done?"i]
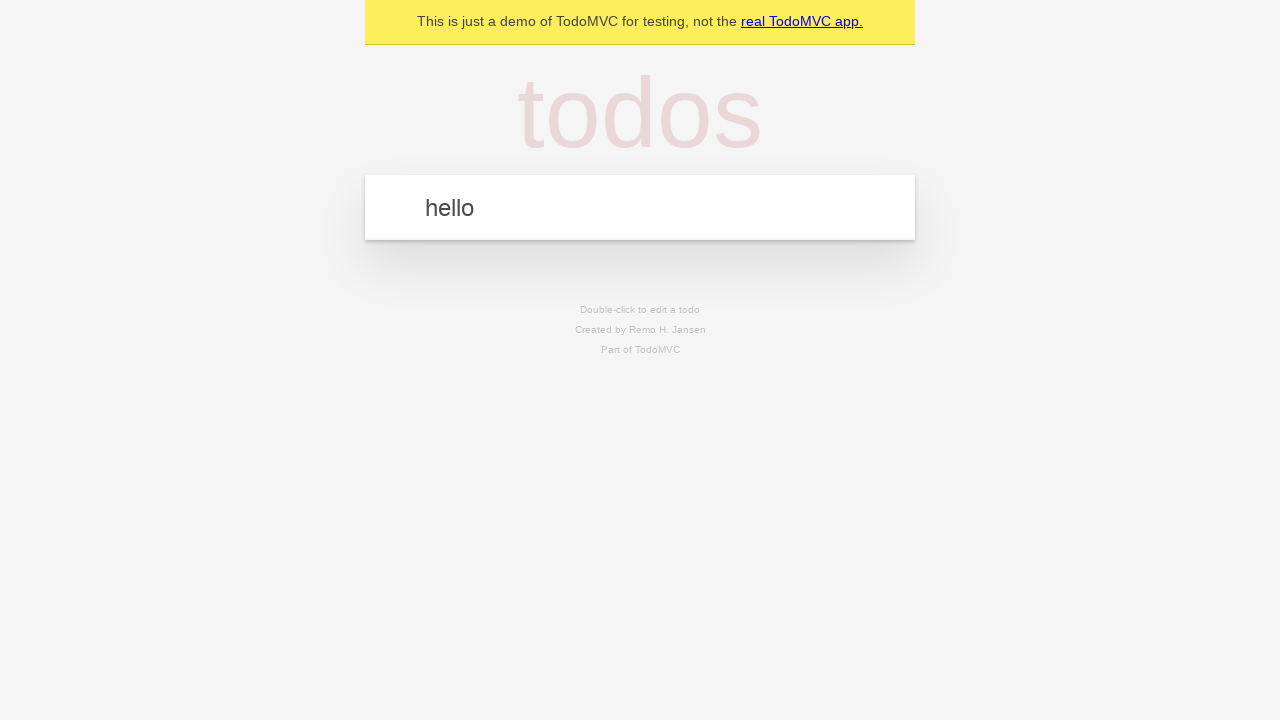

Pressed Enter to add todo item 'hello' on internal:attr=[placeholder="What needs to be done?"i]
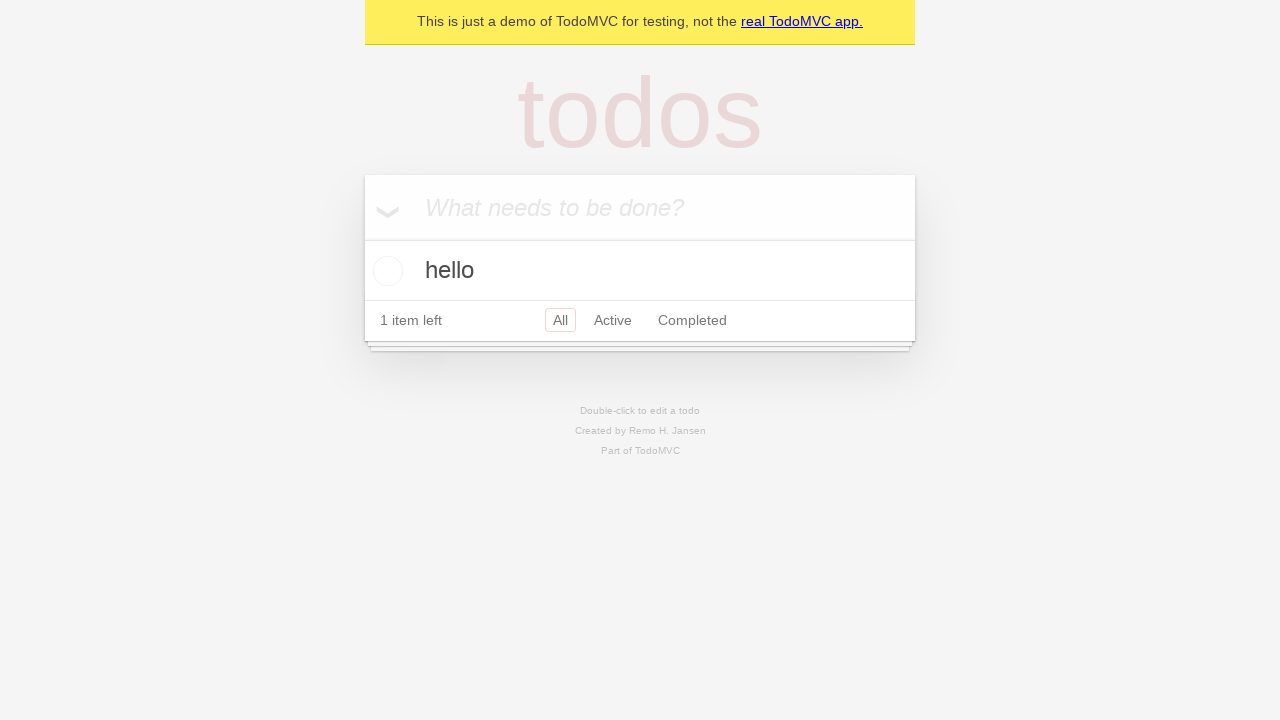

Clicked on Completed filter link at (692, 320) on internal:role=link[name="Completed"i]
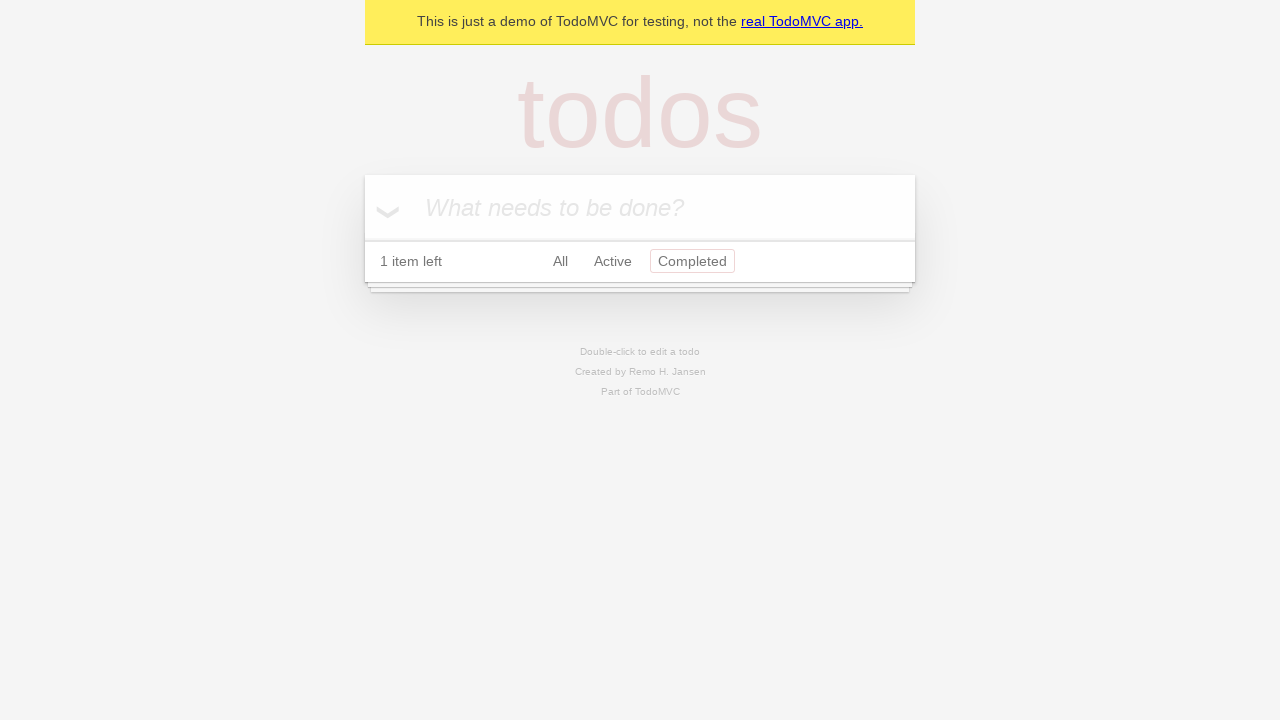

Used XPath to fill input field with 'no' on xpath=/html/body/section/div/header/input
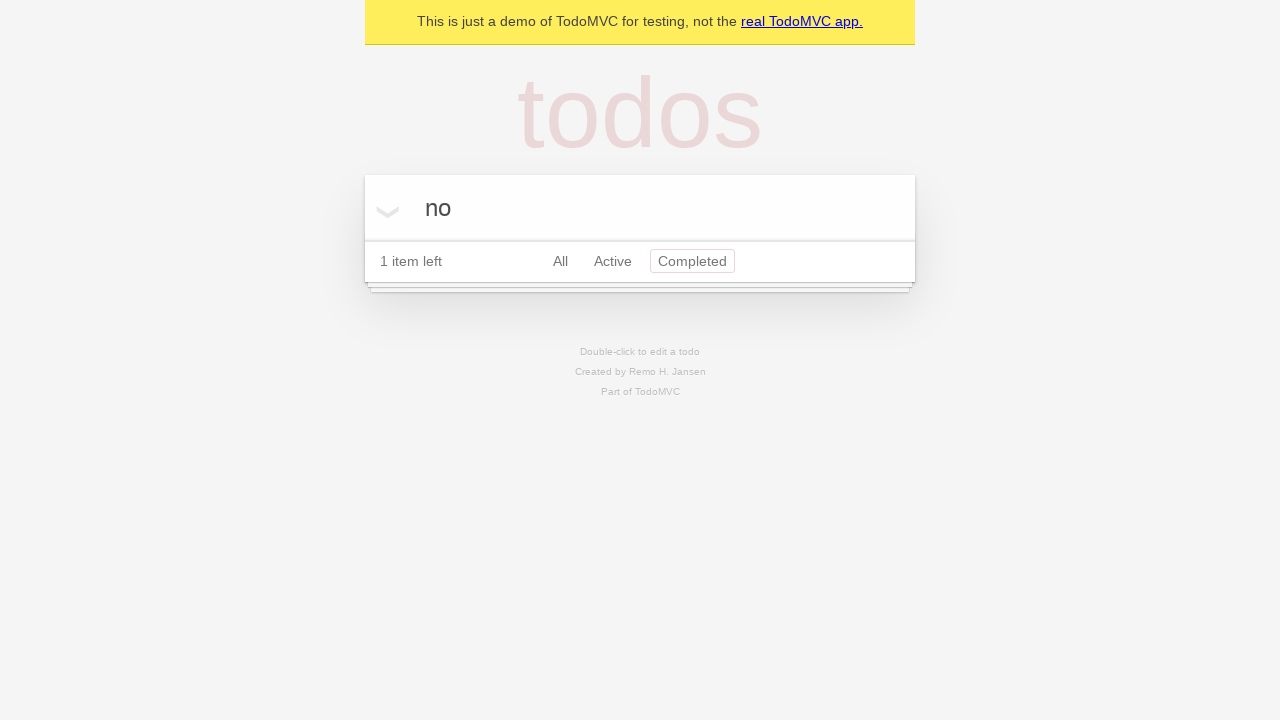

Pressed Enter to add todo item 'no' on internal:attr=[placeholder="What needs to be done?"i]
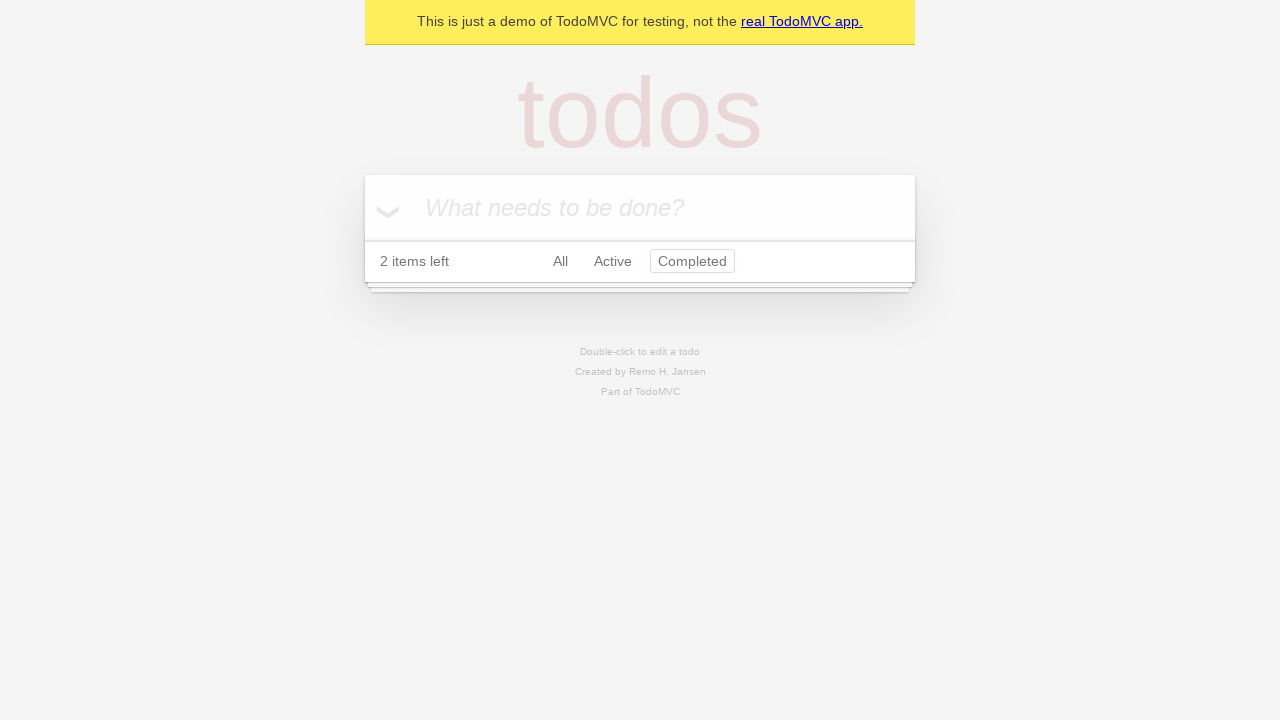

Navigated to Berkeley psychology course page
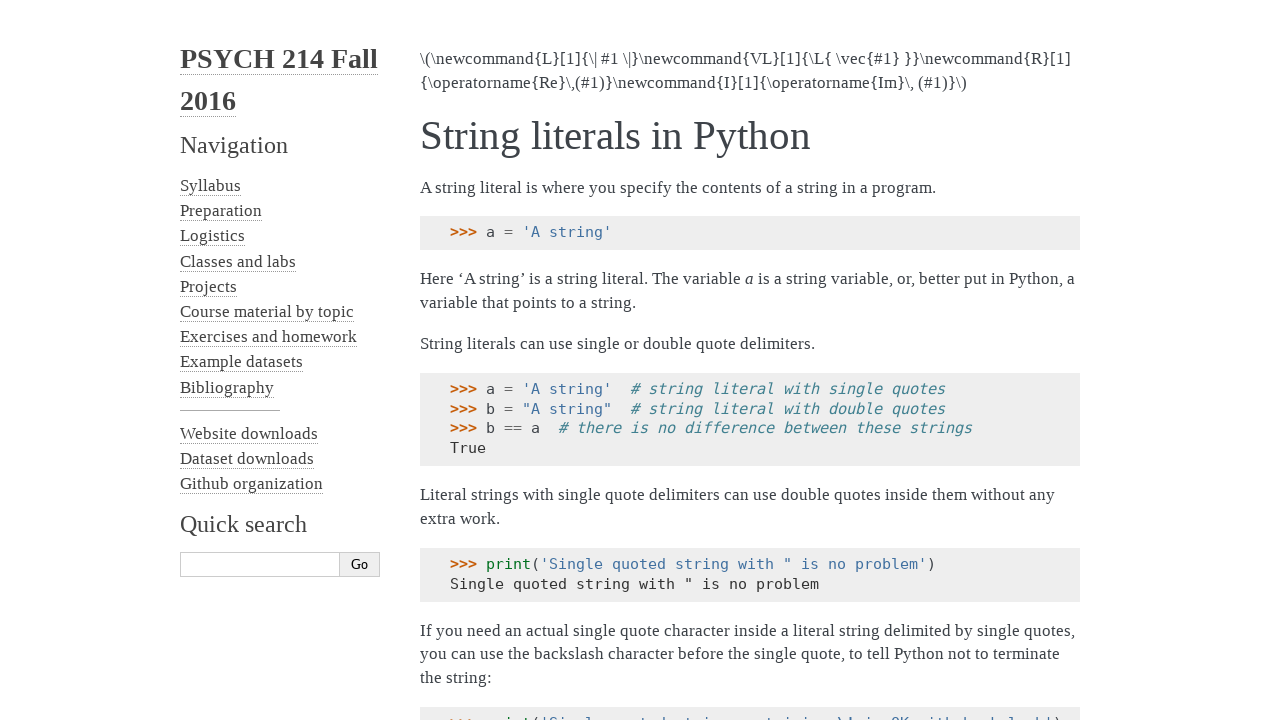

Used XPath to fill search box with 'type' on xpath=//*[@id='searchbox']/div/form/input[1]
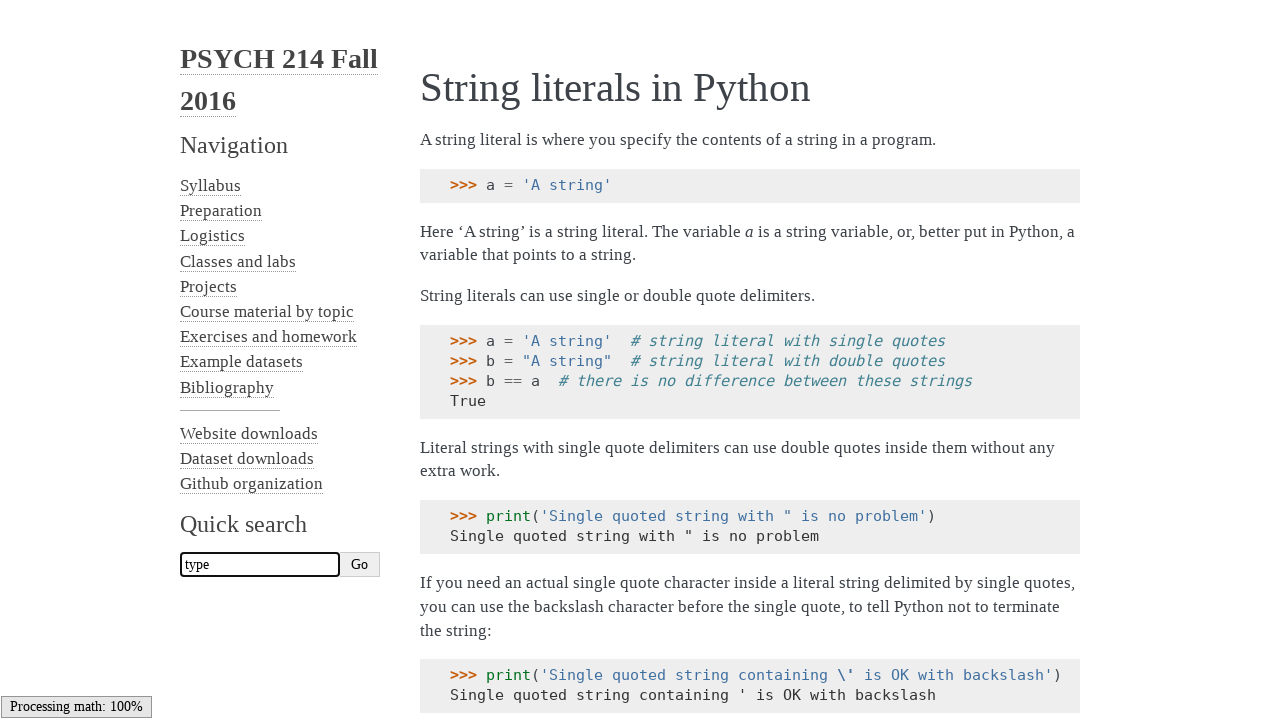

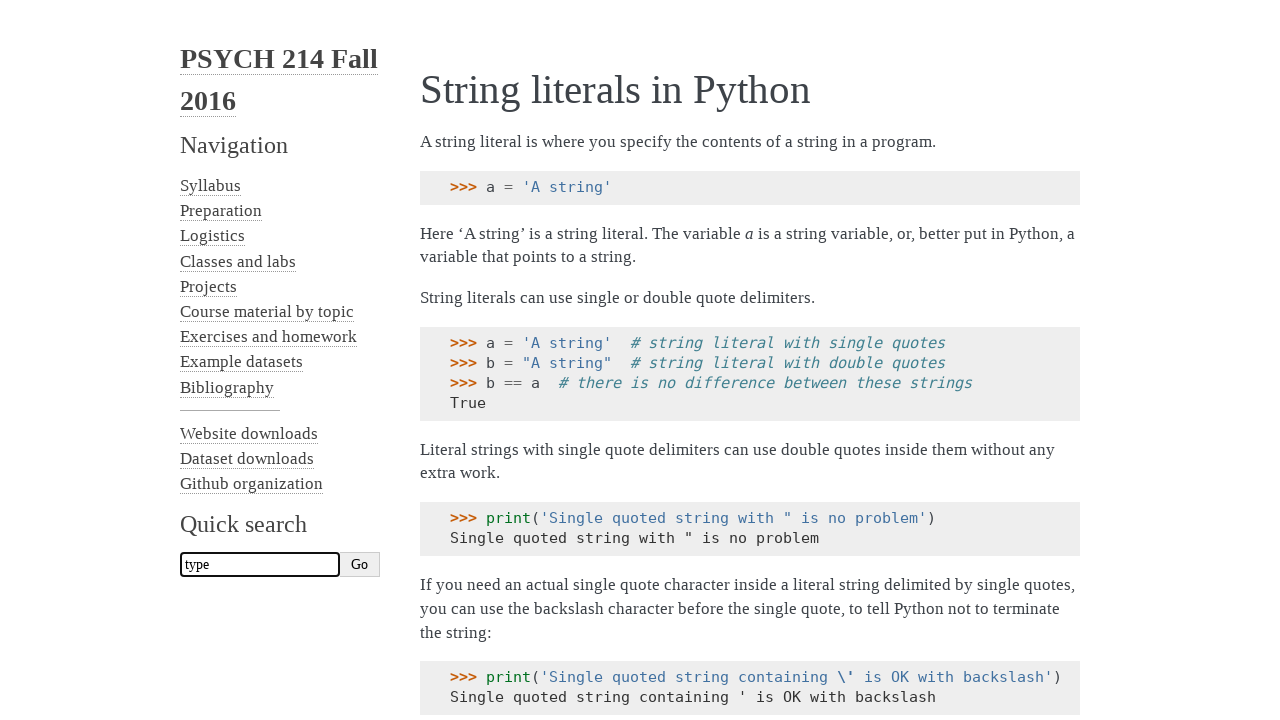